Tests that the Clear completed button displays correct text when items are completed

Starting URL: https://demo.playwright.dev/todomvc

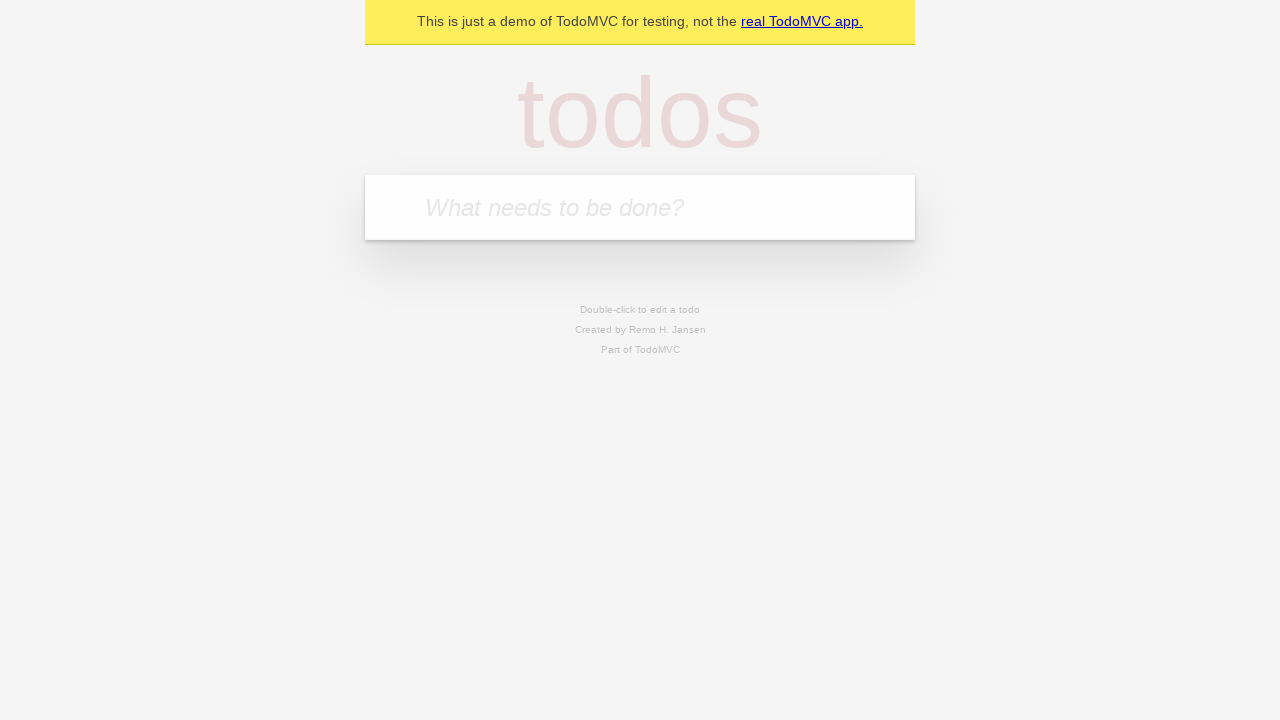

Filled todo input with 'buy some cheese' on internal:attr=[placeholder="What needs to be done?"i]
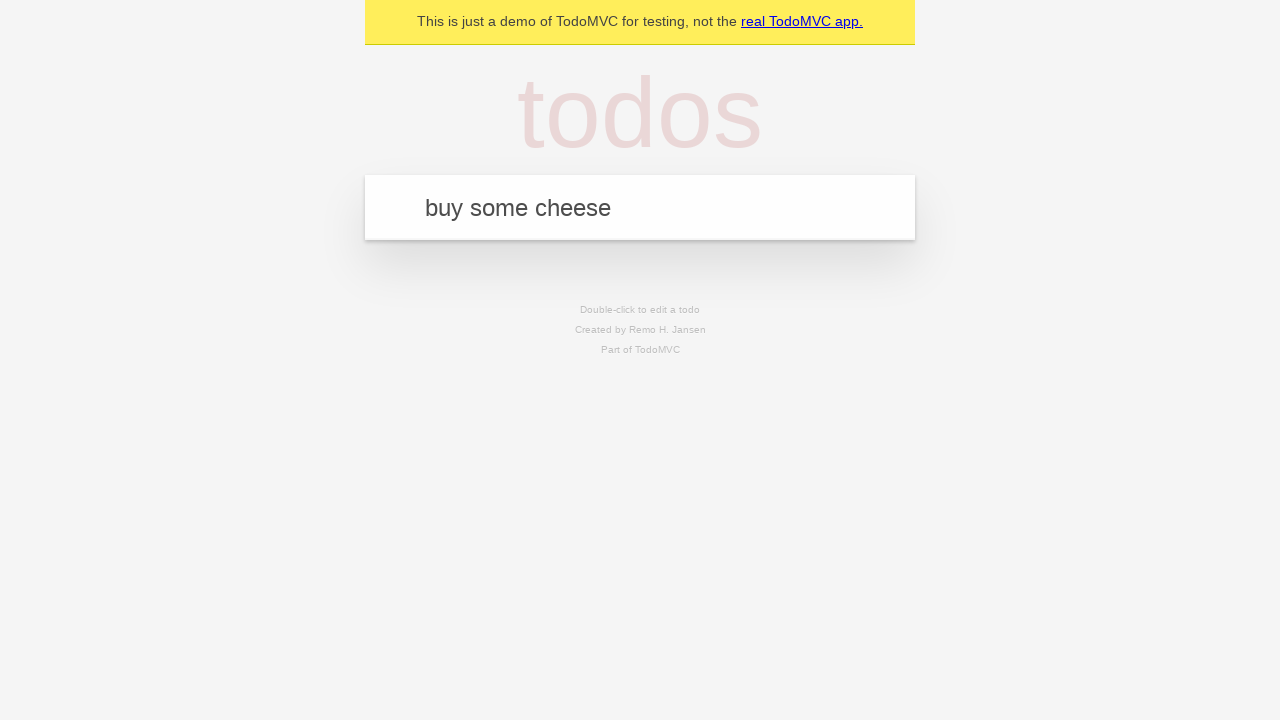

Pressed Enter to add todo 'buy some cheese' on internal:attr=[placeholder="What needs to be done?"i]
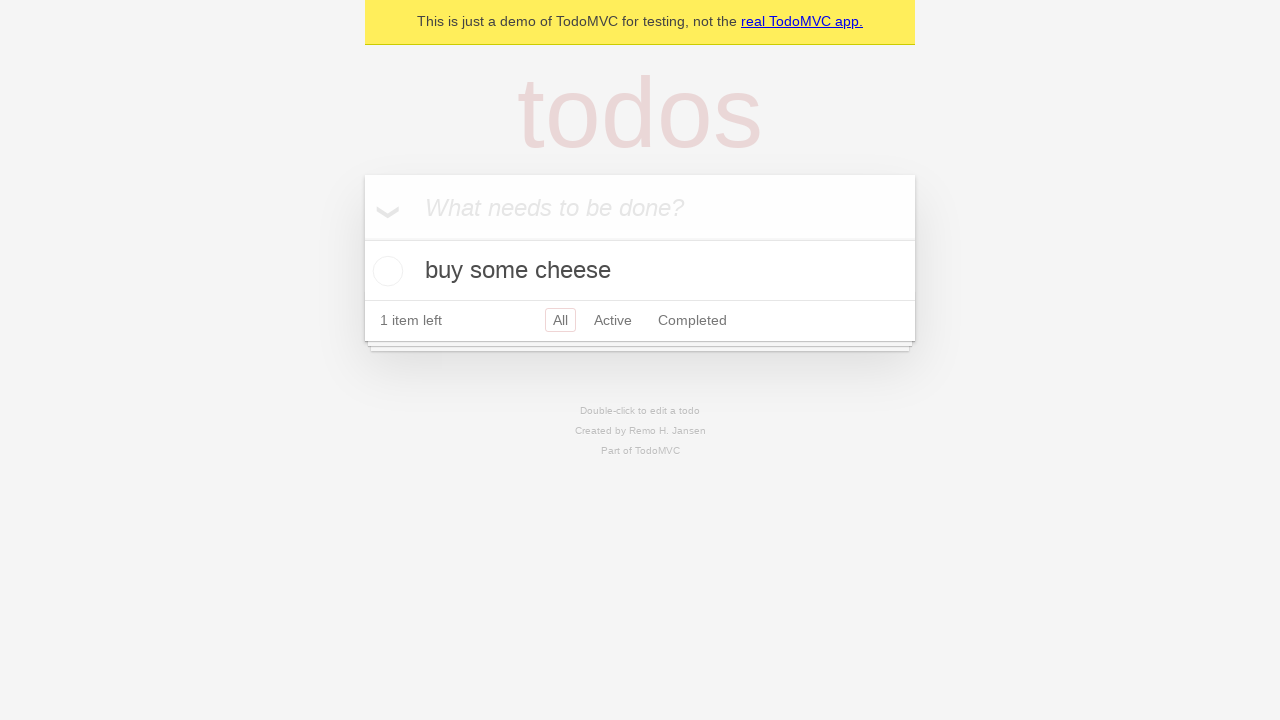

Filled todo input with 'feed the cat' on internal:attr=[placeholder="What needs to be done?"i]
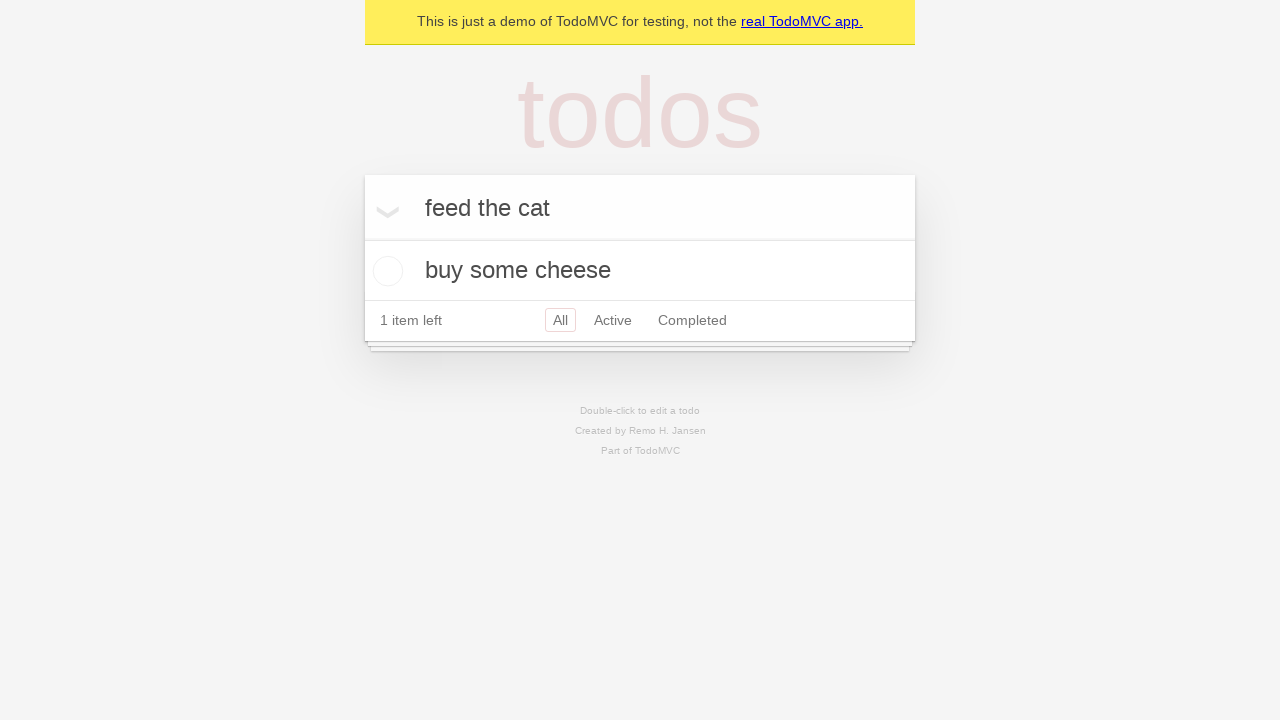

Pressed Enter to add todo 'feed the cat' on internal:attr=[placeholder="What needs to be done?"i]
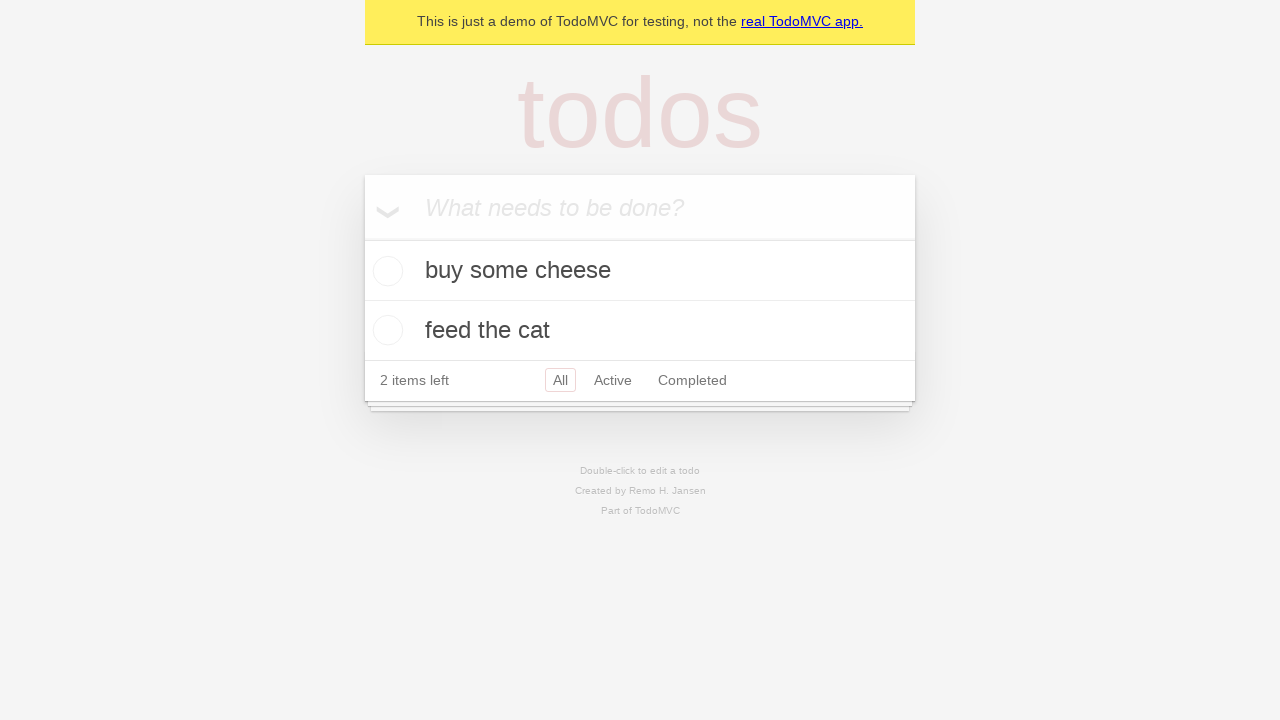

Filled todo input with 'book a doctors appointment' on internal:attr=[placeholder="What needs to be done?"i]
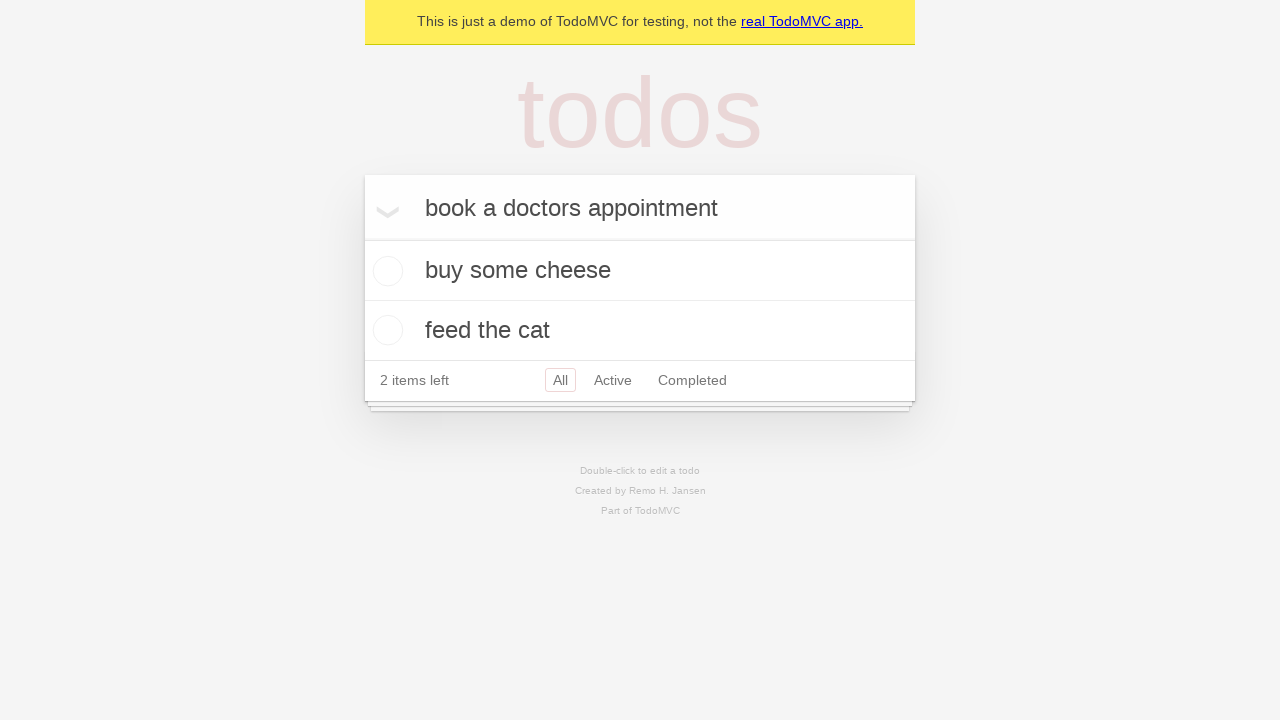

Pressed Enter to add todo 'book a doctors appointment' on internal:attr=[placeholder="What needs to be done?"i]
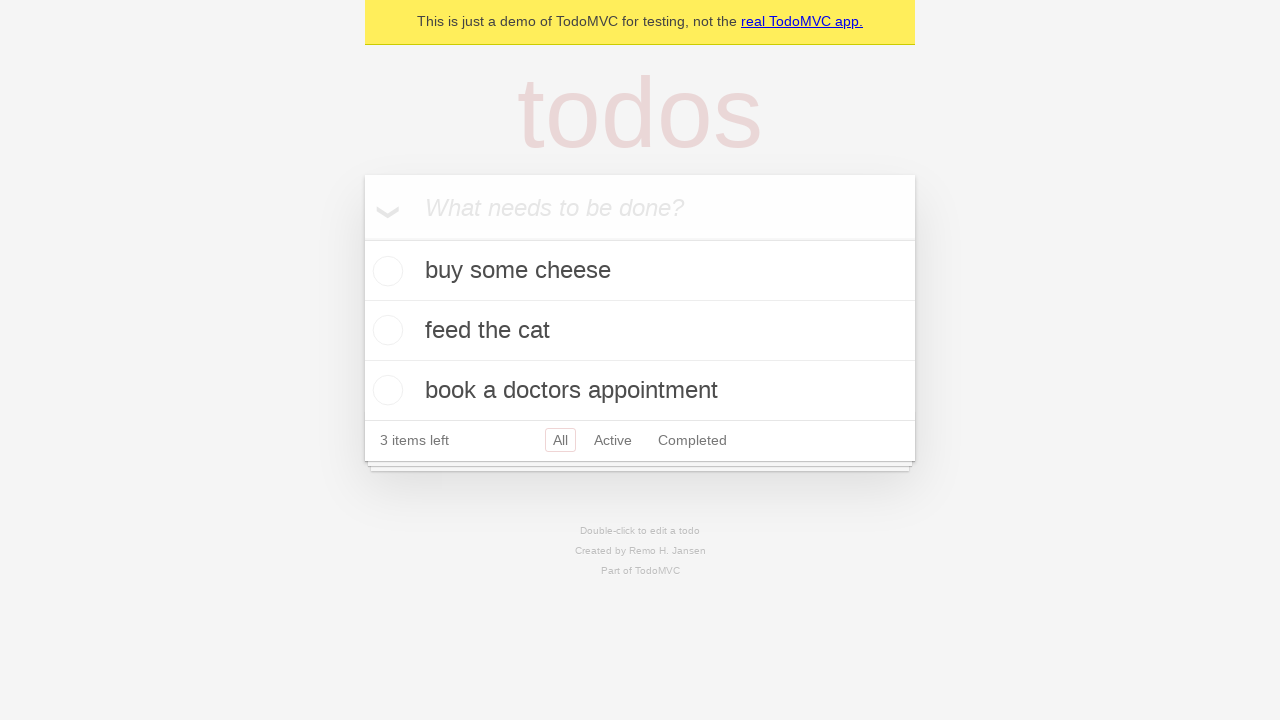

All 3 todo items loaded successfully
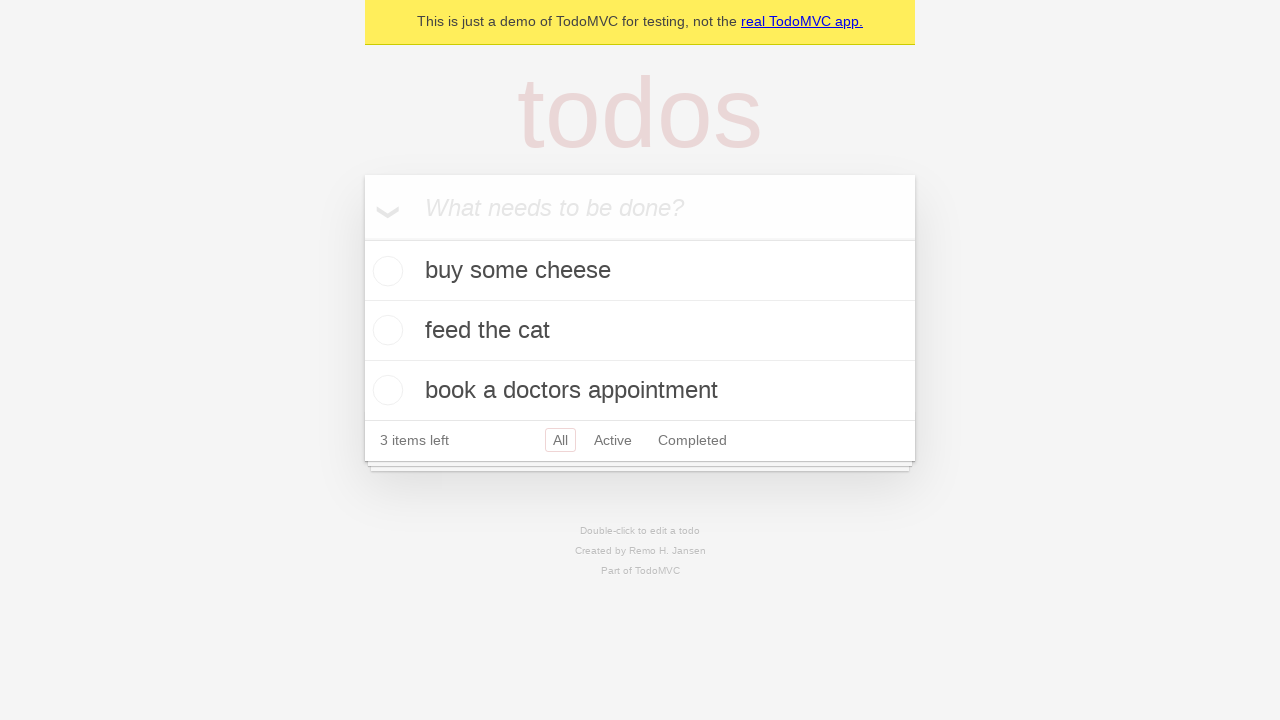

Checked the first todo item as completed at (385, 271) on .todo-list li .toggle >> nth=0
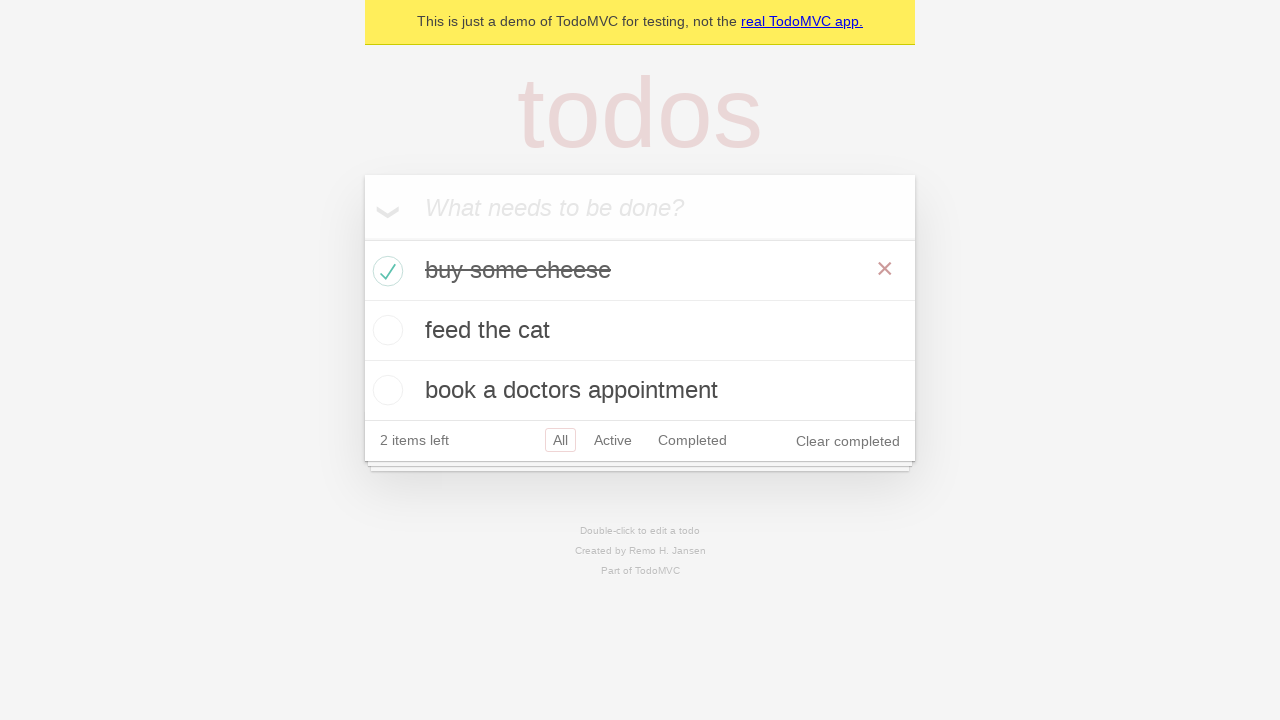

Clear completed button is now visible
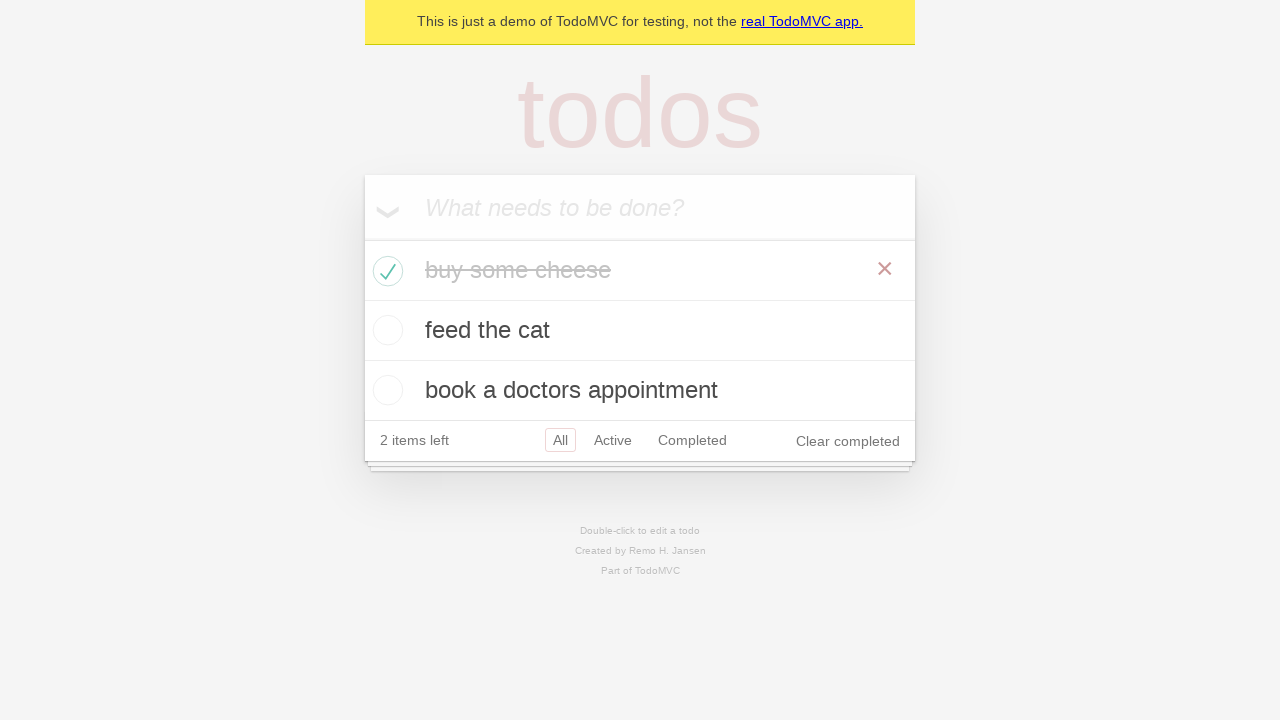

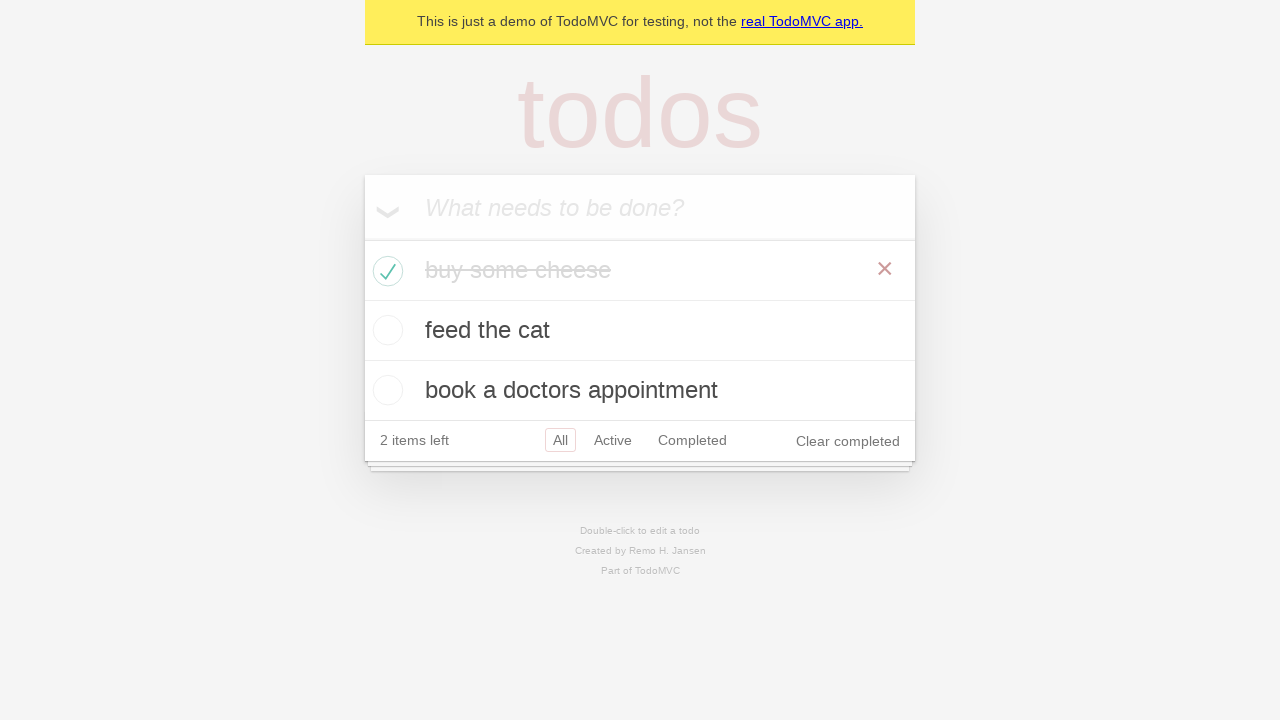